Tests the filter functionality on an offers page by entering "Rice" in the search field and verifying that the filtered results only contain items with "Rice" in the name.

Starting URL: https://rahulshettyacademy.com/seleniumPractise/#/offers

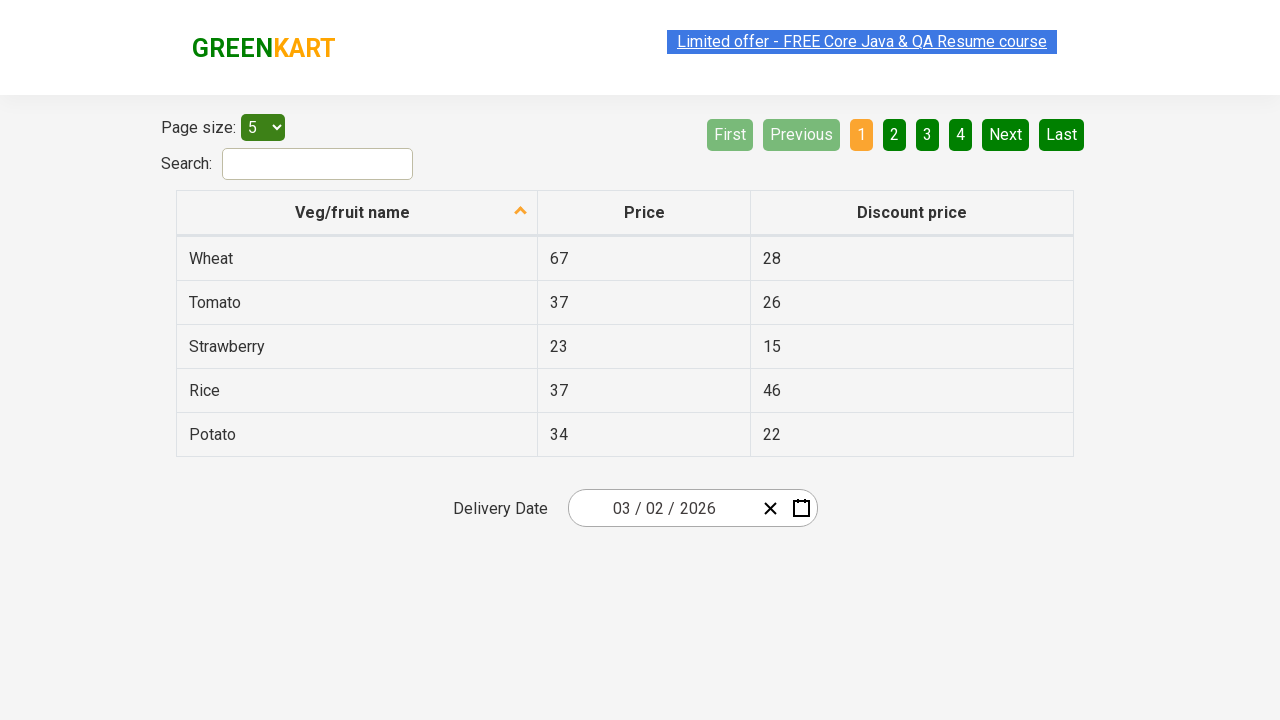

Waited for search field to load on offers page
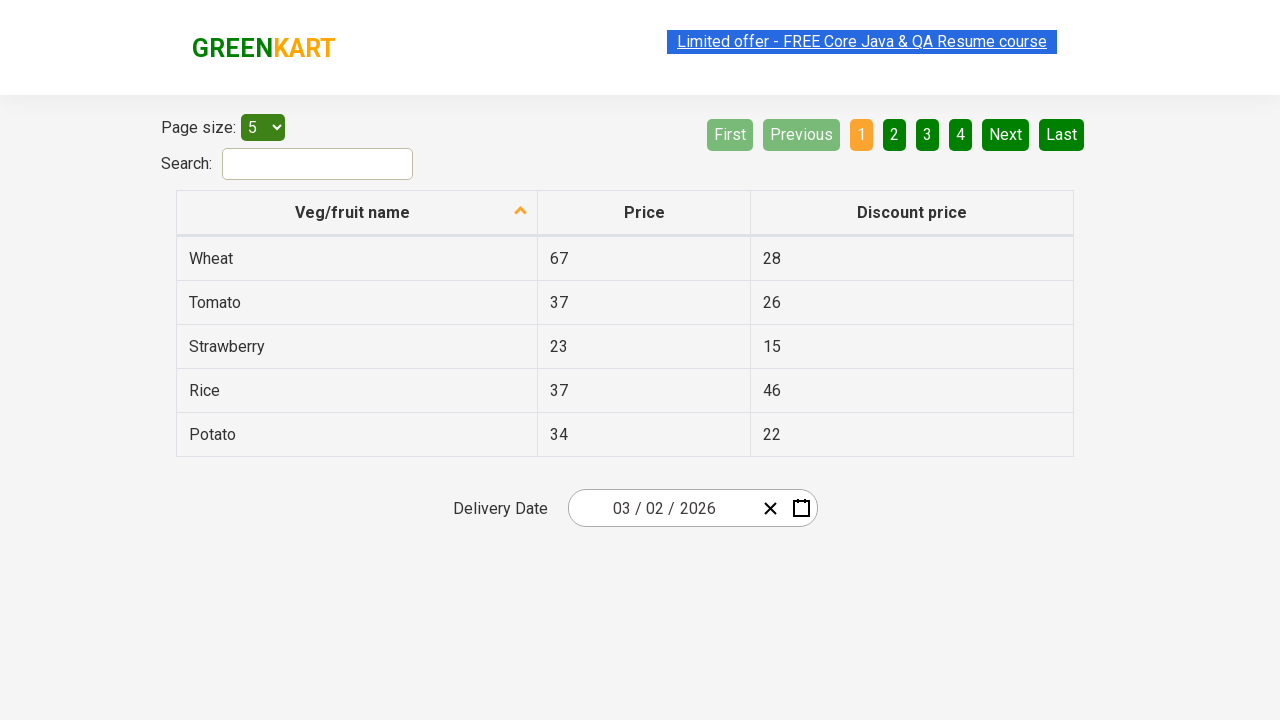

Entered 'Rice' in the search filter field on #search-field
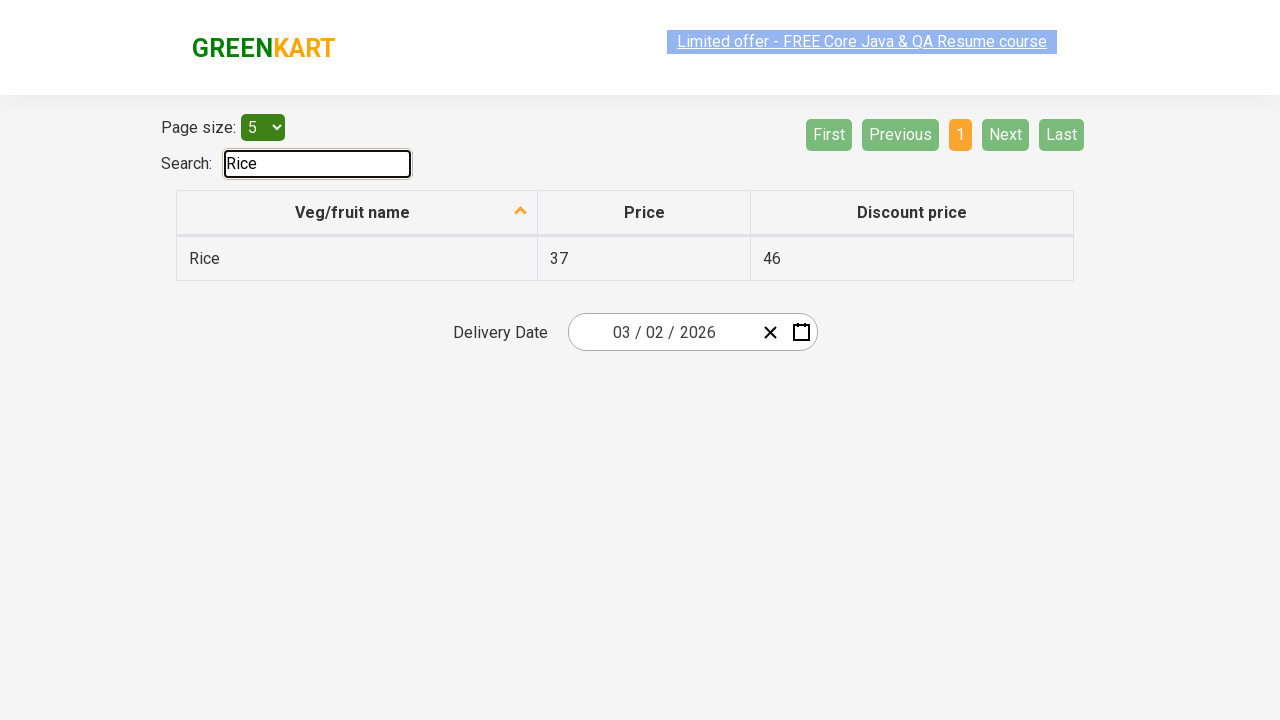

Waited for filter to be applied and results to update
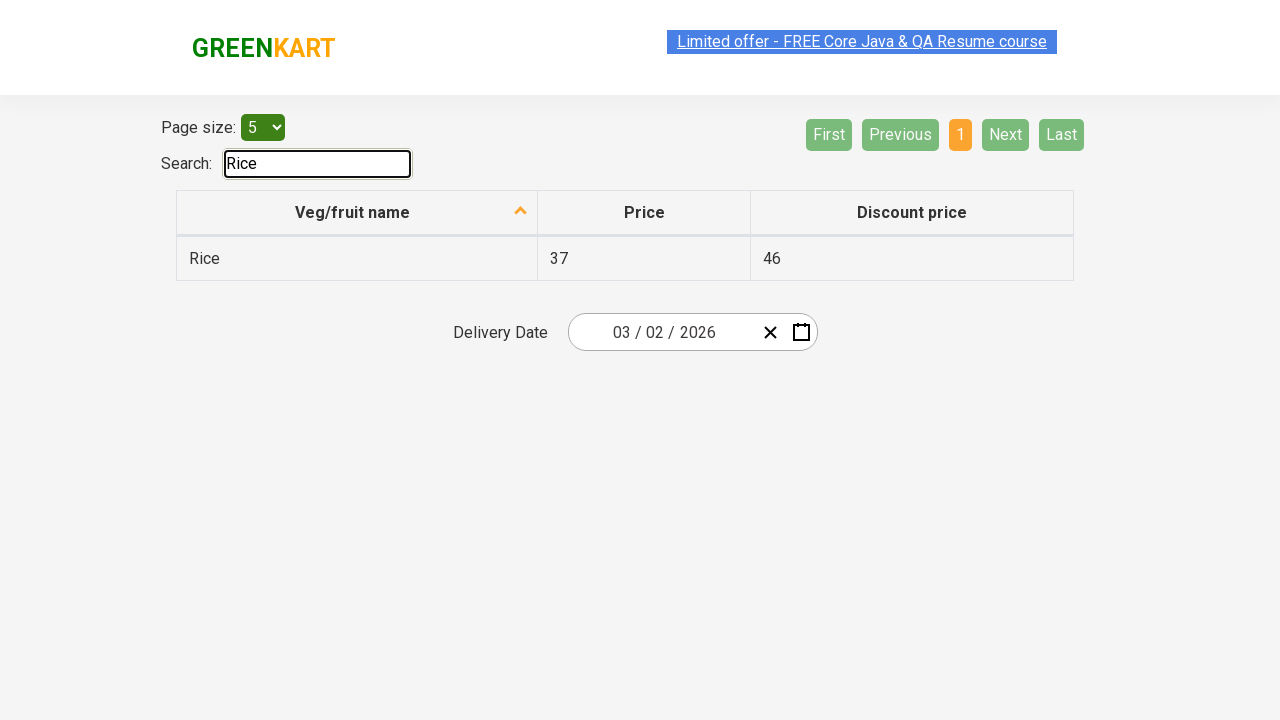

Waited for filtered table rows to be visible
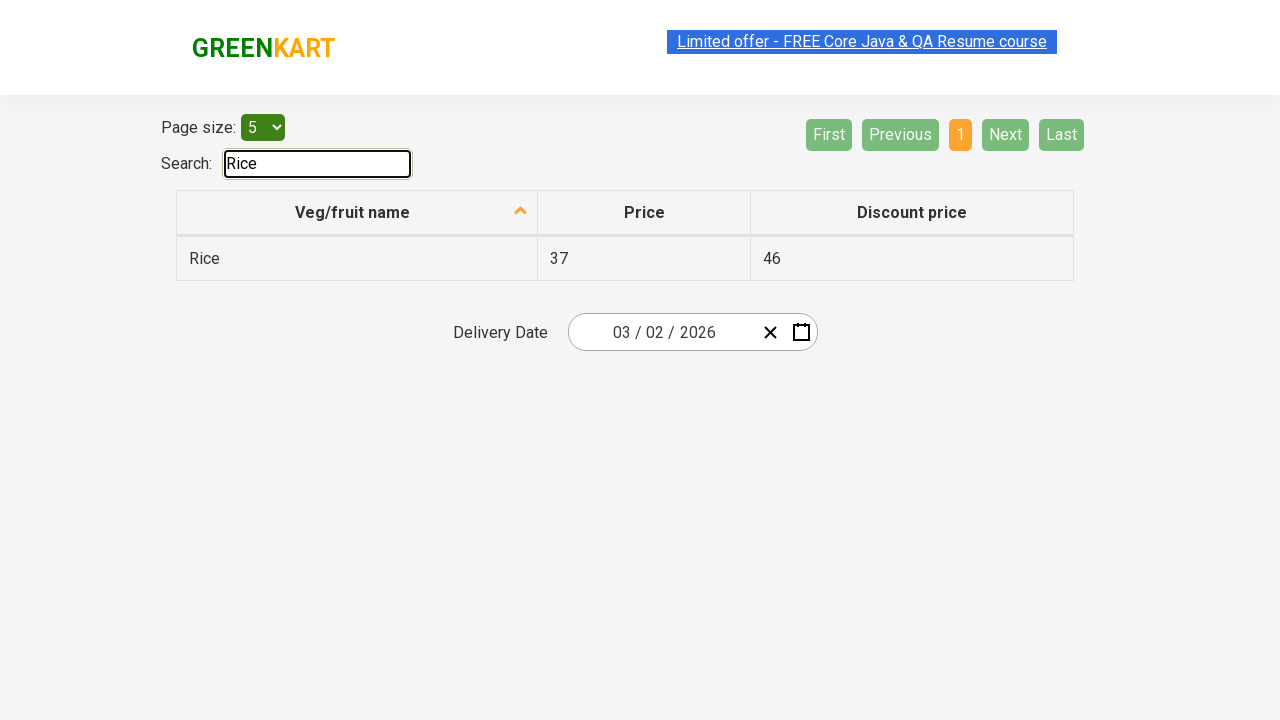

Verified that filtered results contain items with 'Rice' in the name
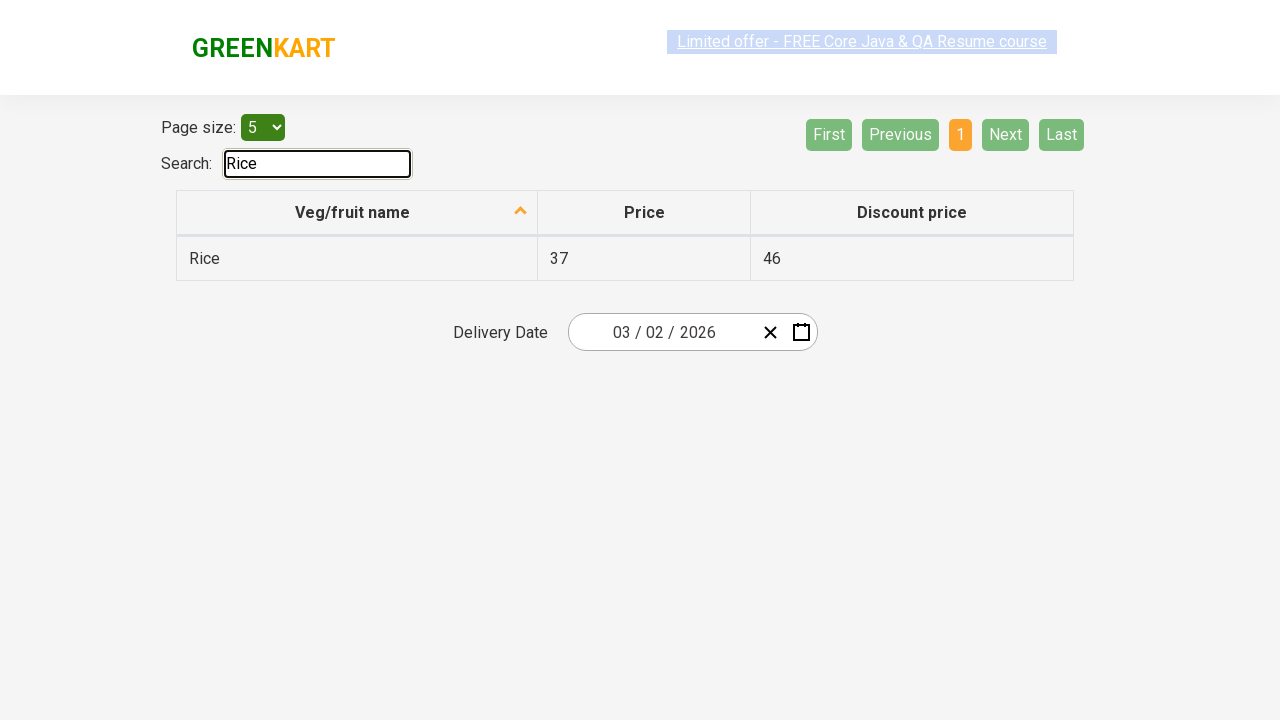

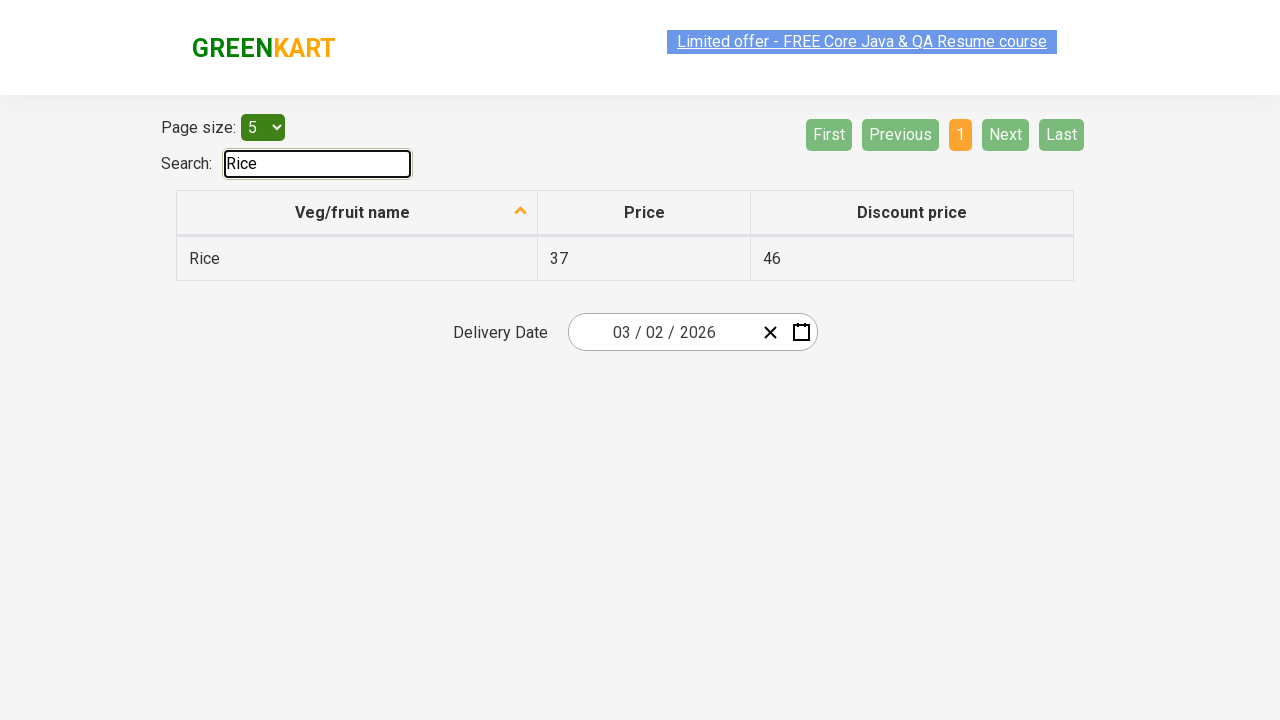